Tests JavaScript alert handling by clicking a button that triggers a prompt alert, entering text, and accepting it

Starting URL: https://testuserautomation.github.io/Alerts/

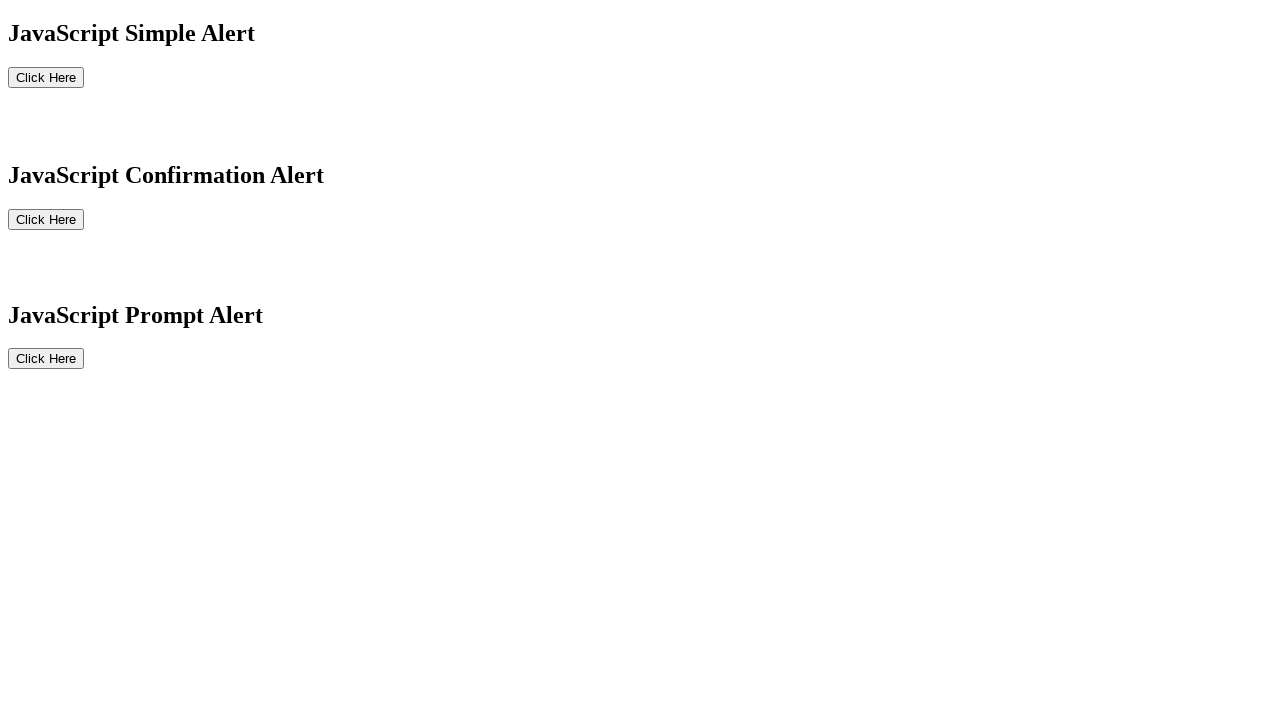

Clicked the third button to trigger a prompt alert at (46, 359) on xpath=//button[3]
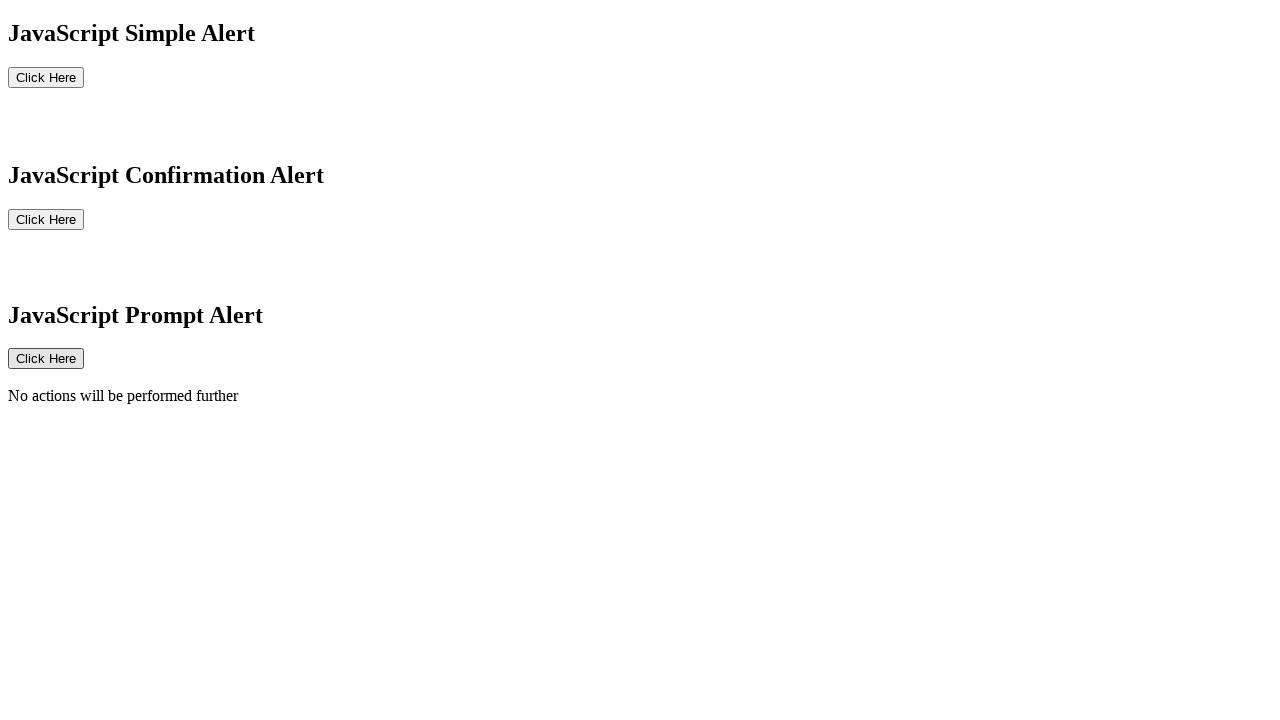

Set up dialog handler to accept prompt with text 'this is 2nd testing'
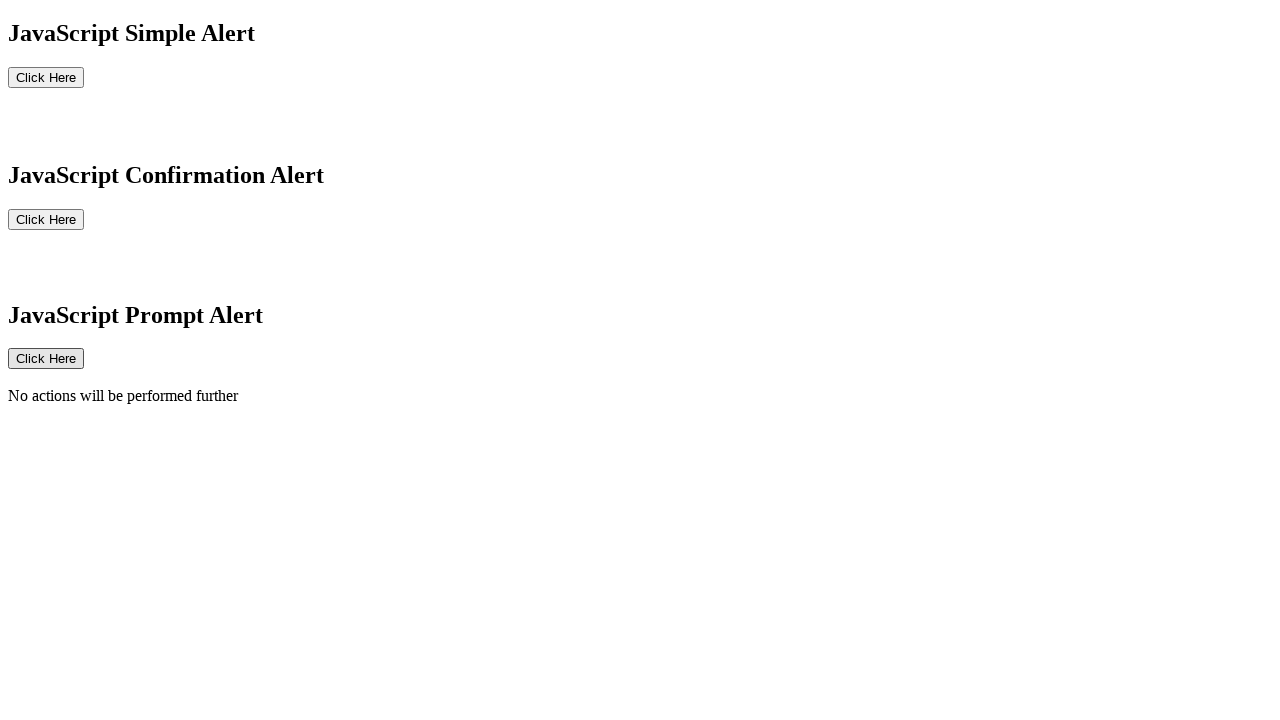

Waited 3 seconds for alert to be processed
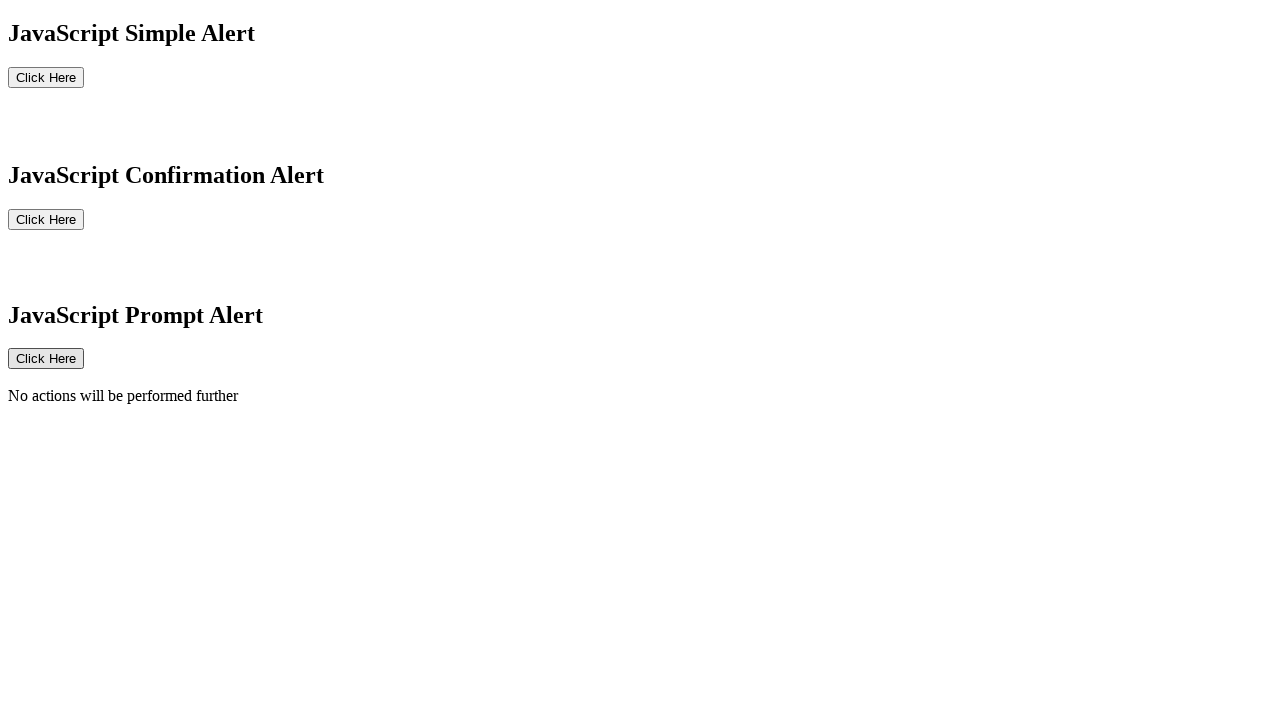

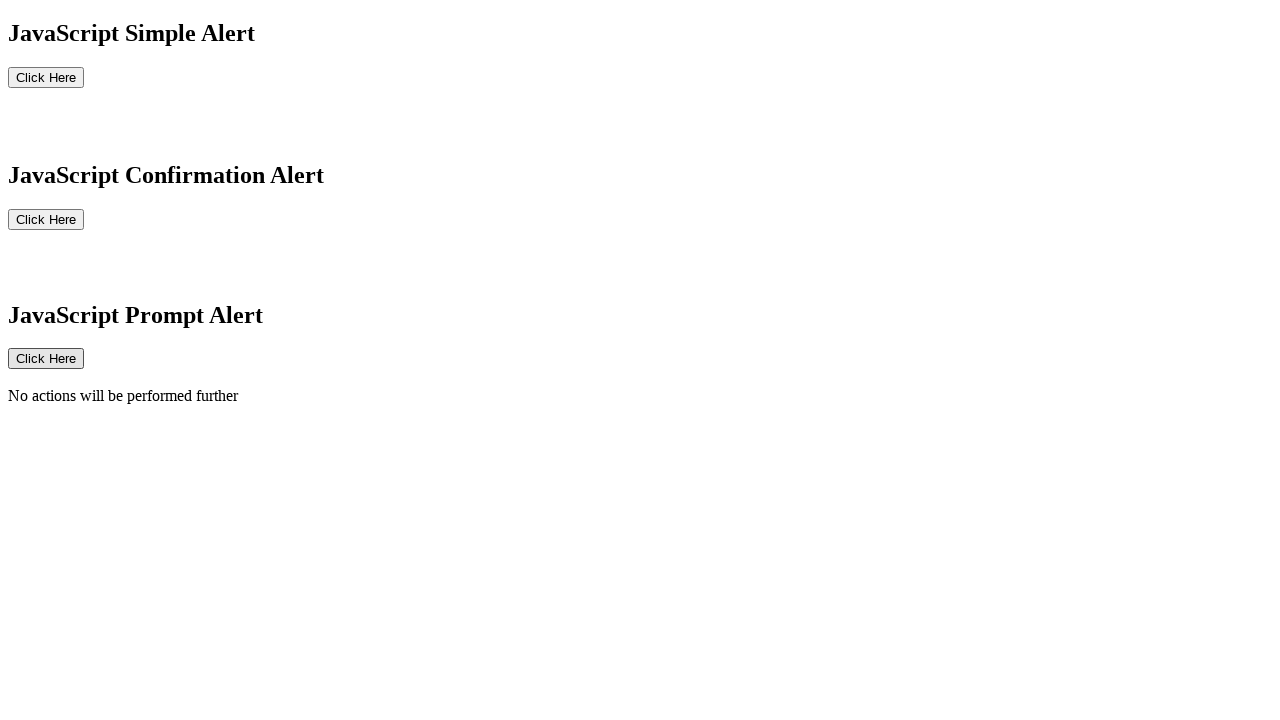